Tests text input field by entering text and verifying the value is correctly stored in the input field.

Starting URL: https://seleniumbase.io/demo_page

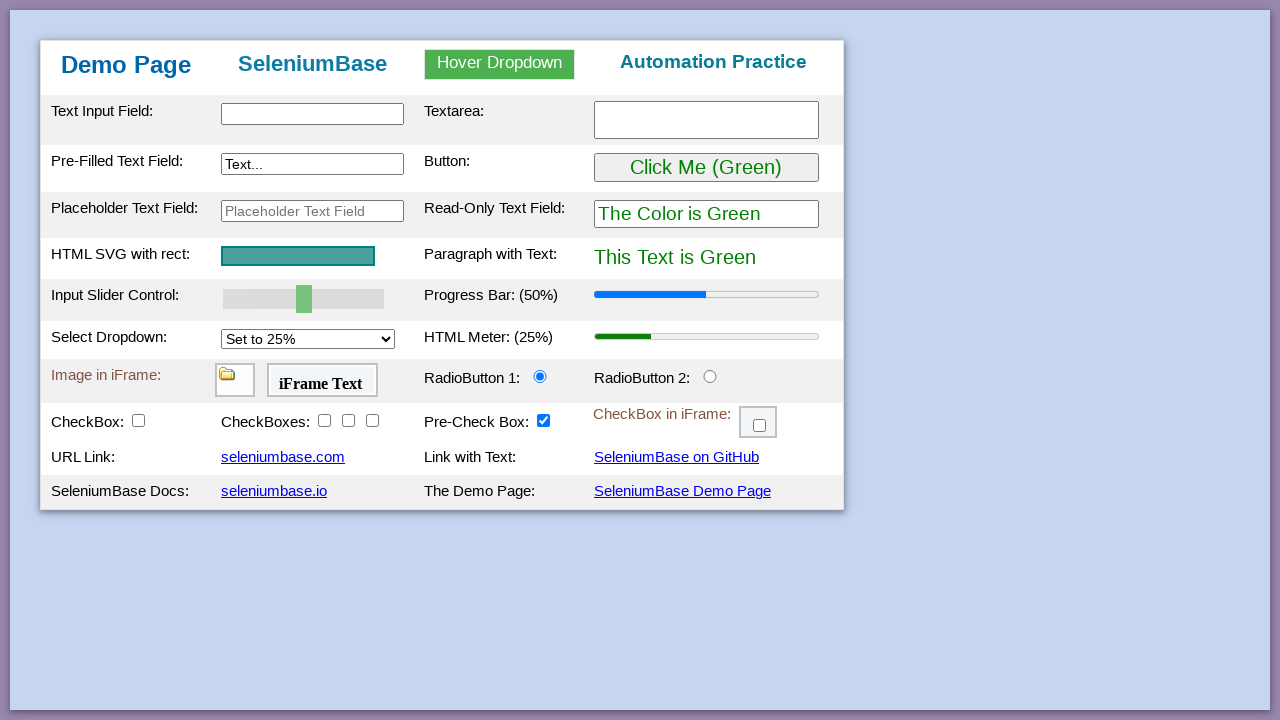

Filled text input field with 'MAPS is boring' on #myTextInput
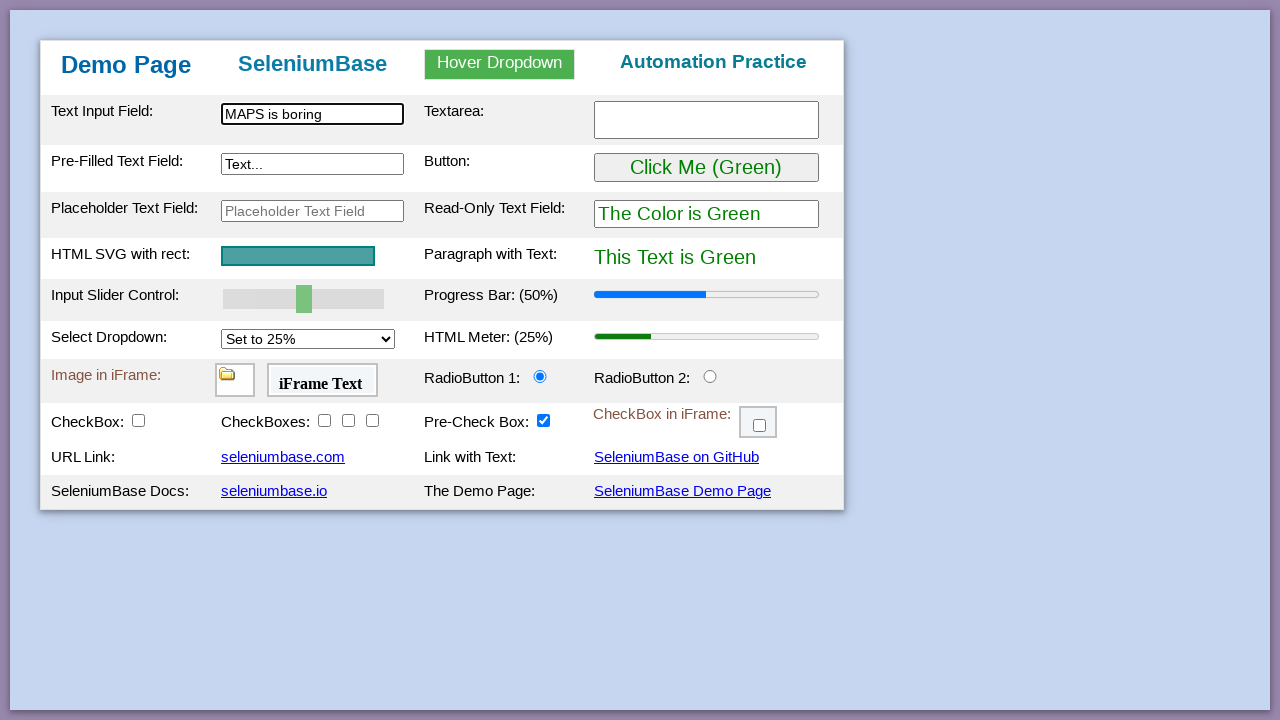

Text input field is visible and ready for verification
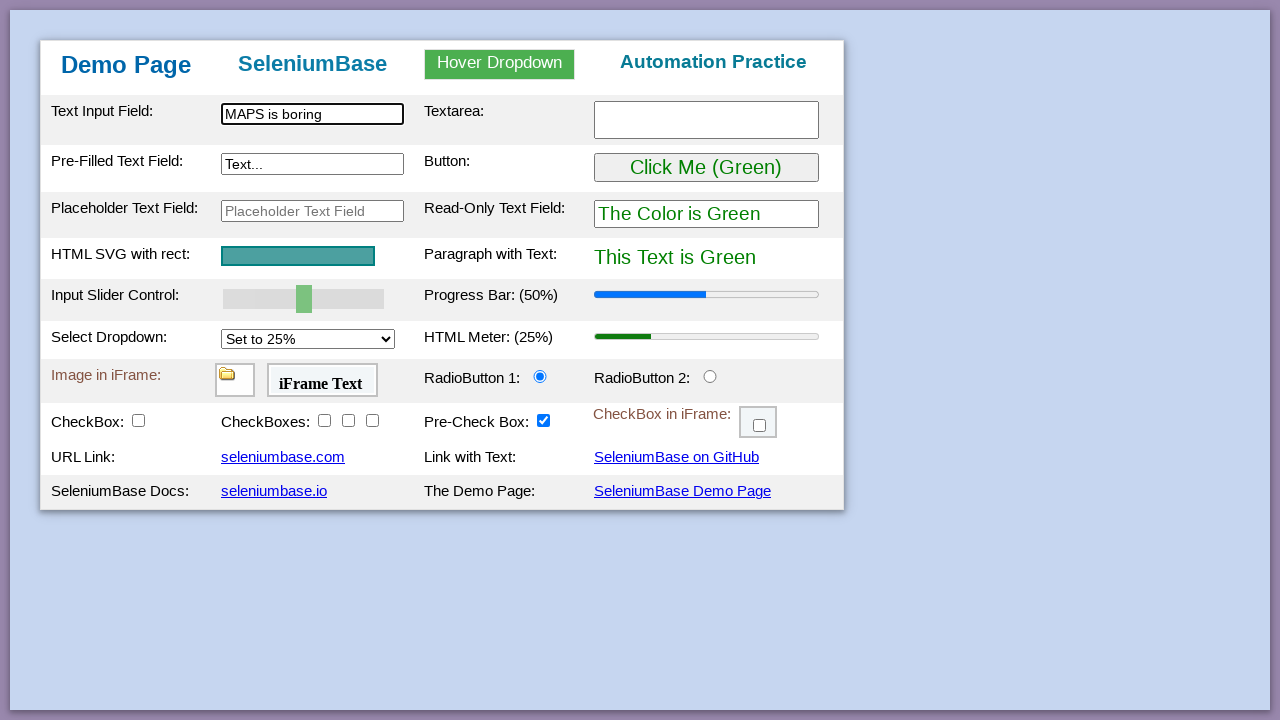

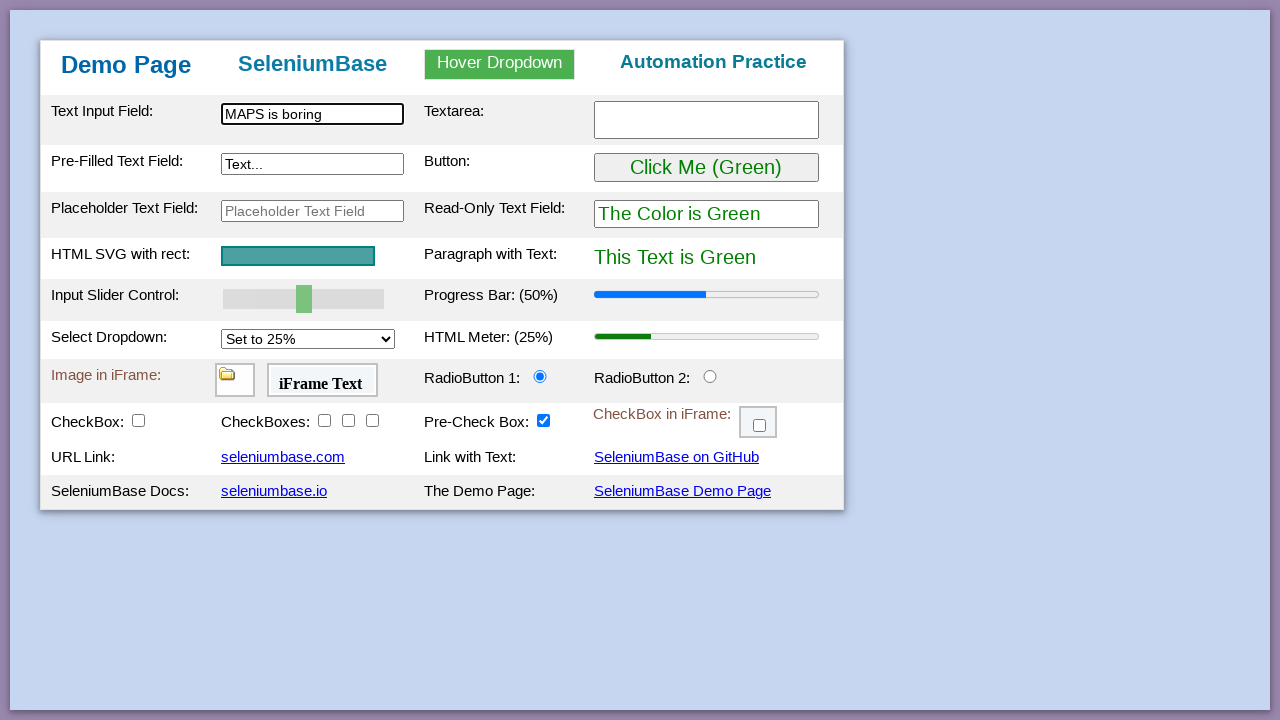